Tests a product browsing and add-to-cart flow on an Angular demo e-commerce site by clicking through Browse Products, selecting Selenium product, and adding it to cart.

Starting URL: https://rahulshettyacademy.com/angularAppdemo/

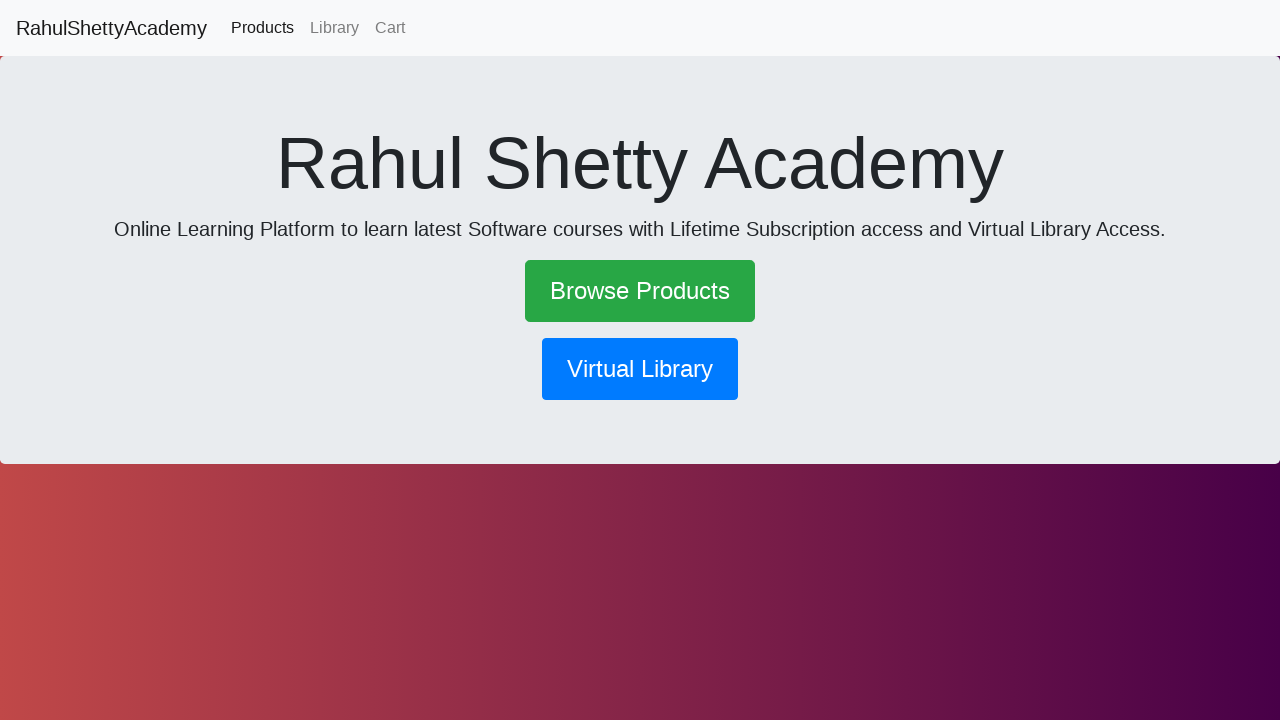

Clicked 'Browse Products' link to navigate to product catalog at (640, 291) on text=Browse Products
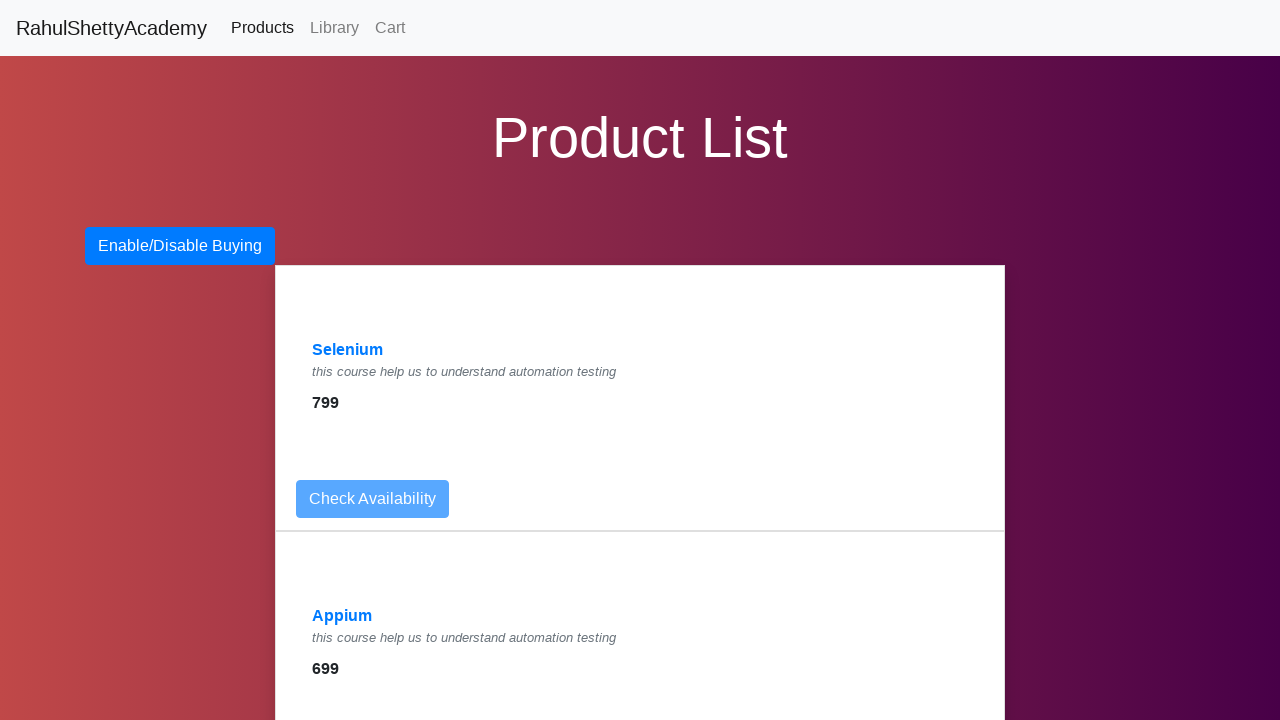

Clicked 'Selenium' product to view product details at (348, 350) on text=Selenium
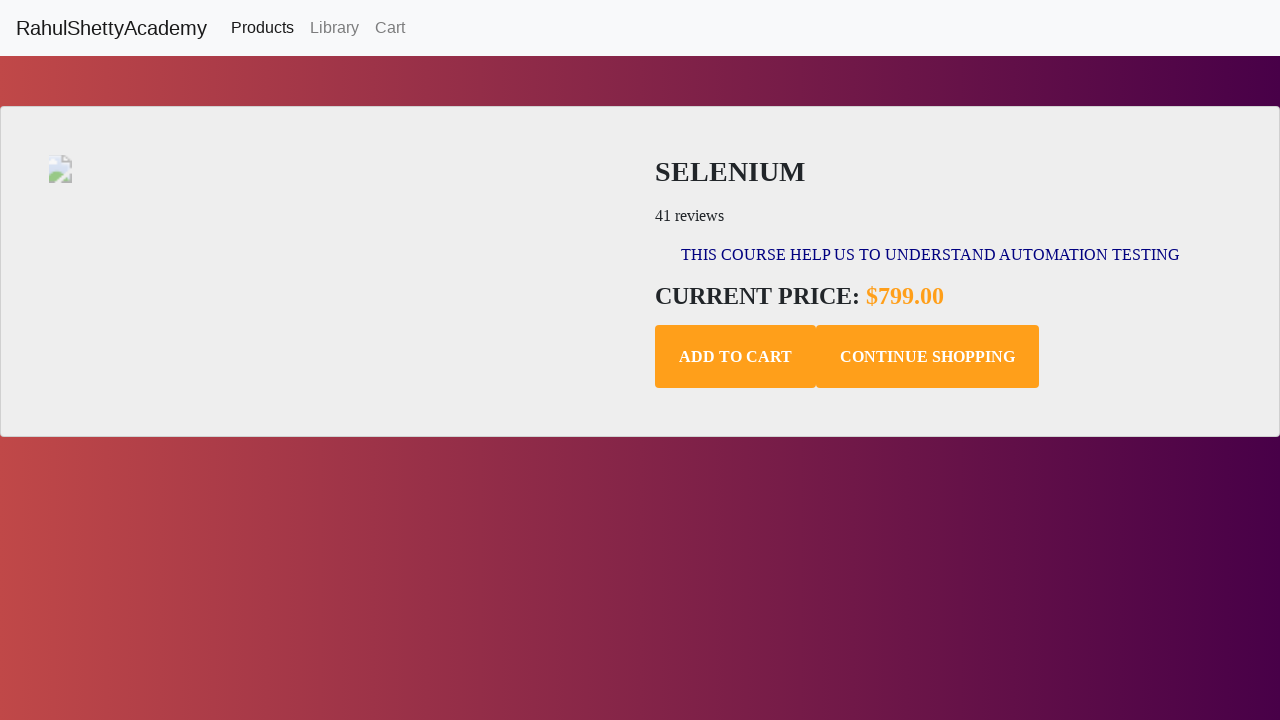

Clicked 'Add to Cart' button to add Selenium product to cart at (736, 357) on .add-to-cart
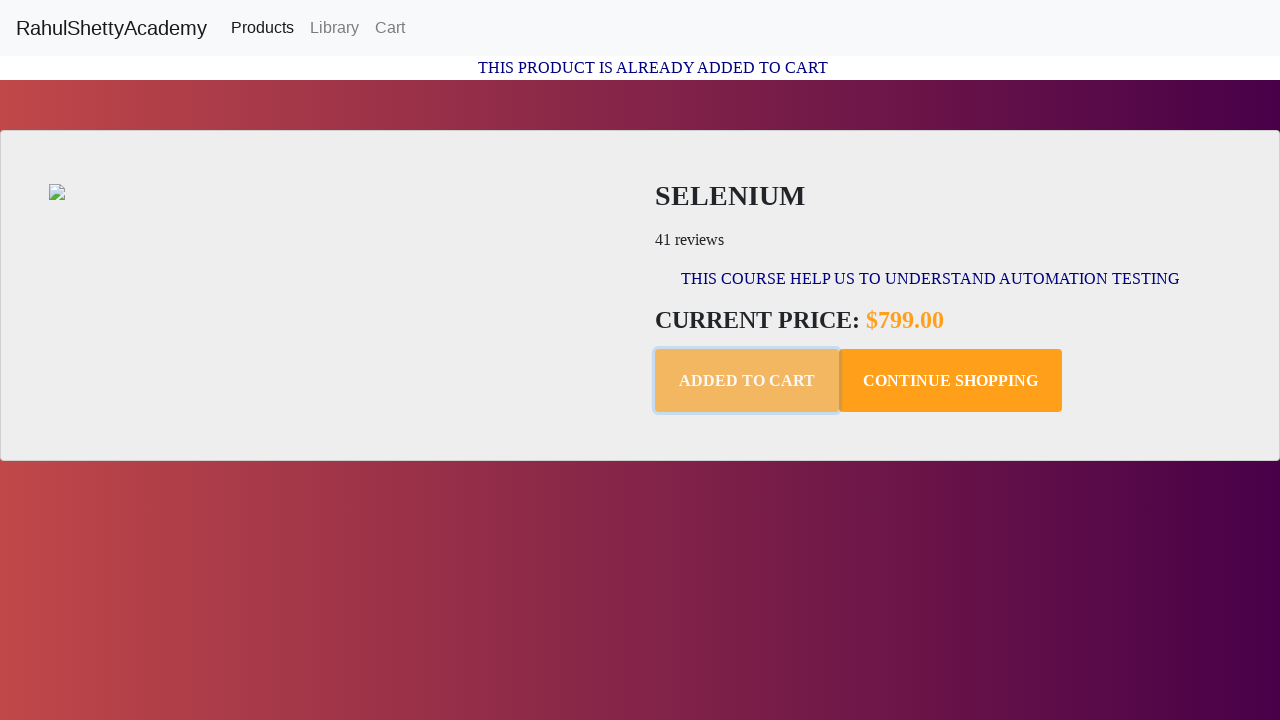

Confirmation message appeared after adding product to cart
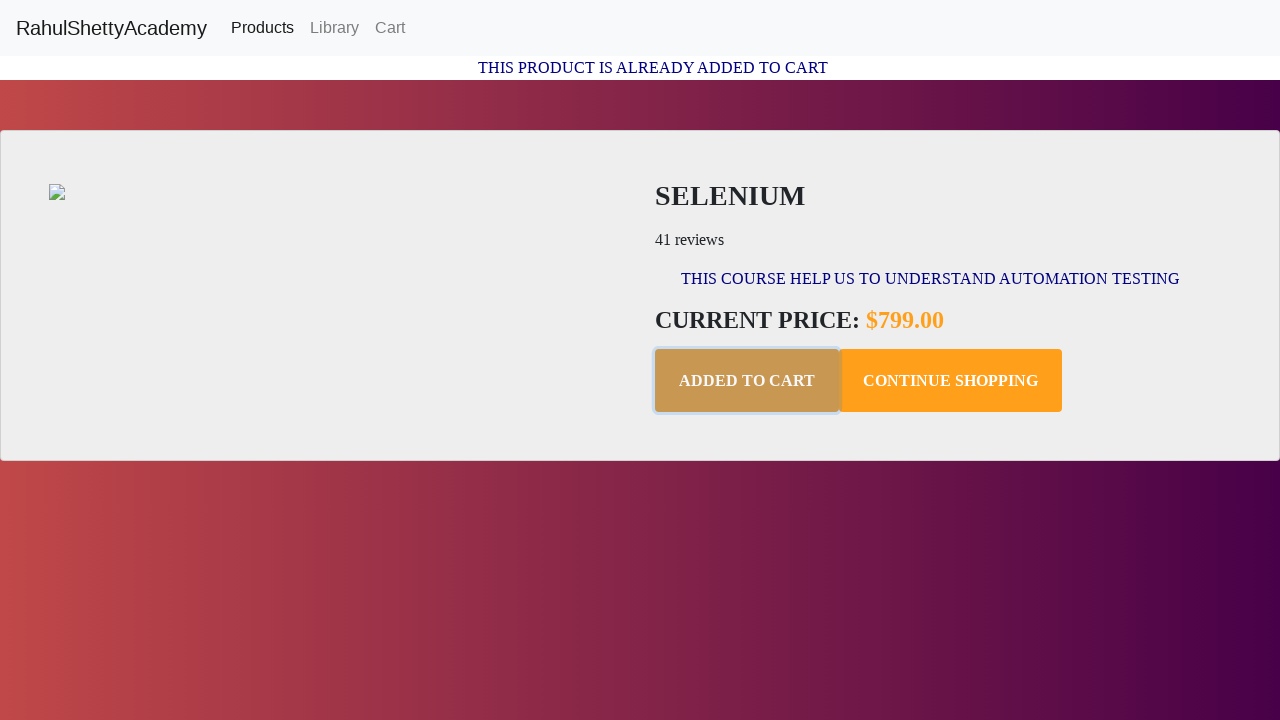

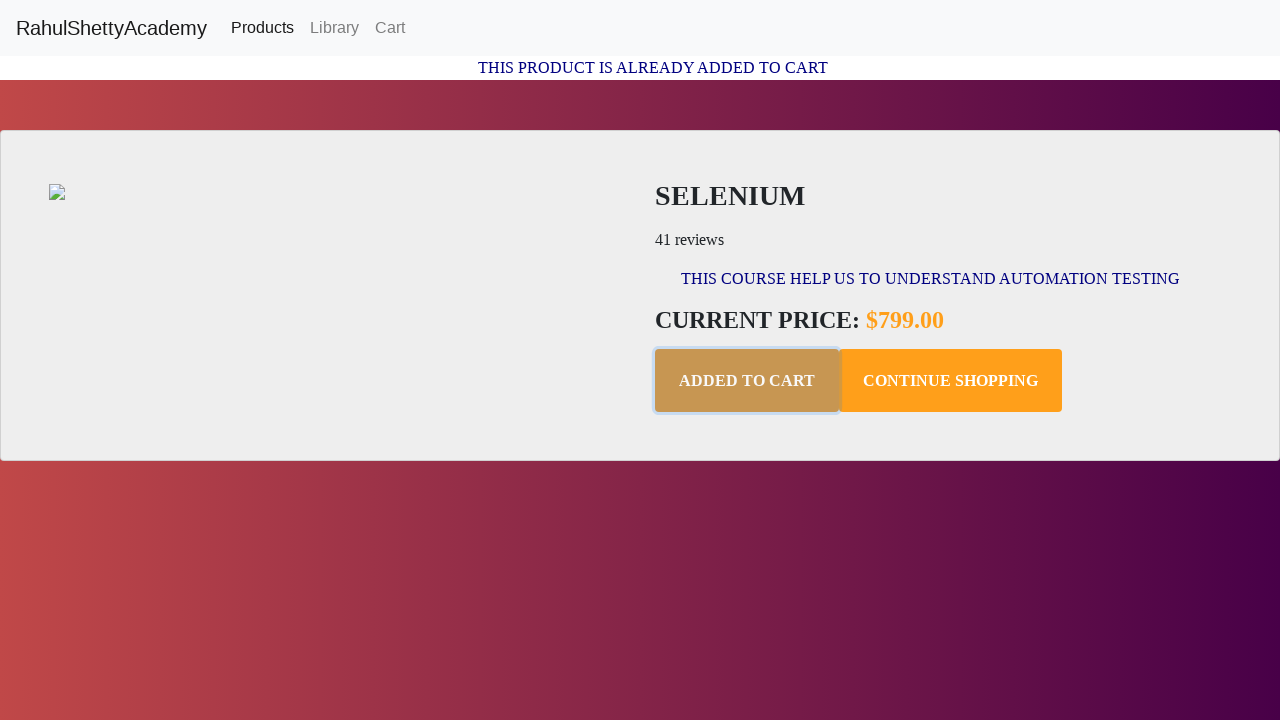